Tests the mobile navigation hamburger menu functionality by clicking it and verifying the menu opens.

Starting URL: https://web-99kxh0sku-giquinas-projects.vercel.app

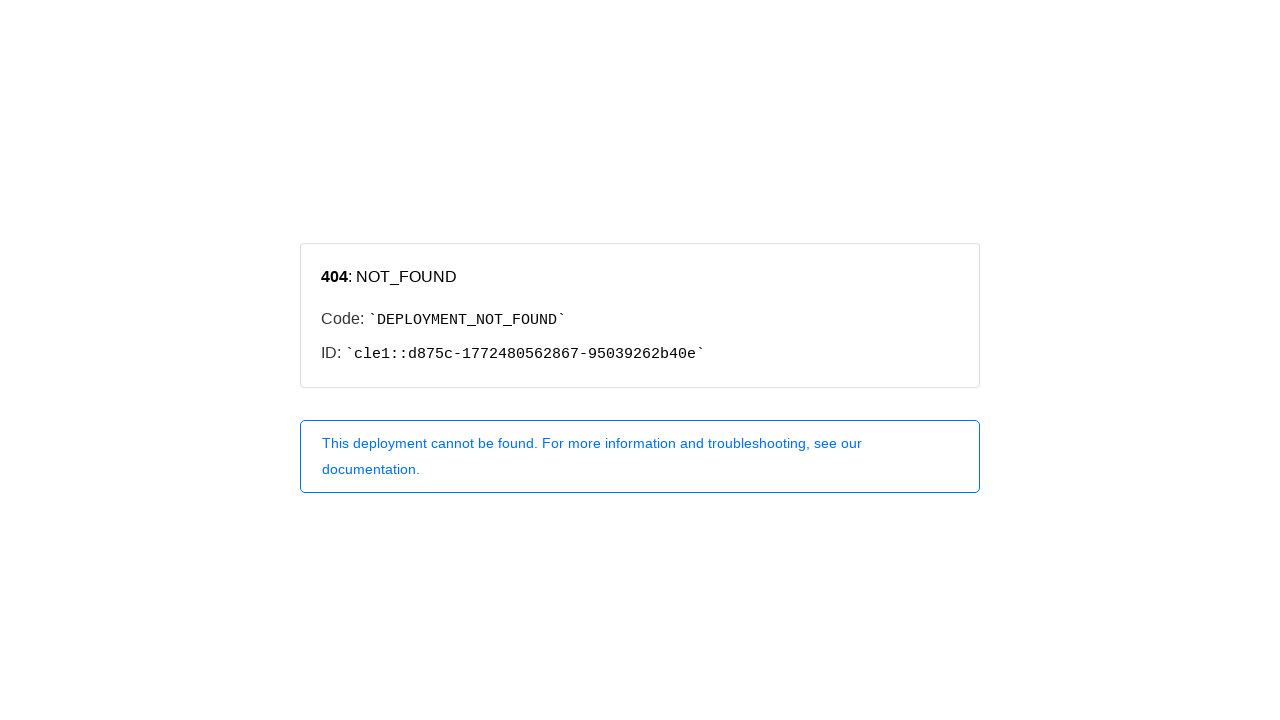

Set mobile viewport to 375x667
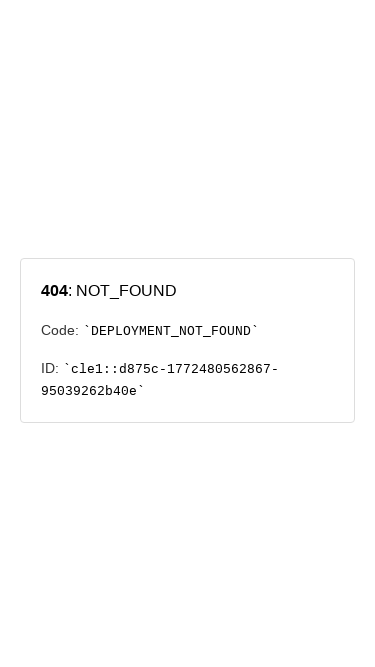

Waited for page to load (networkidle)
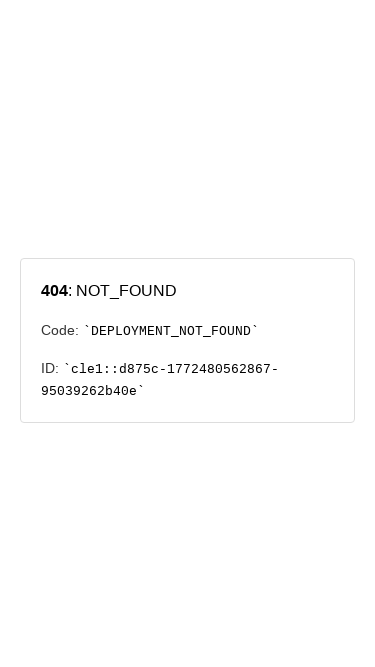

Searched for hamburger menu with selector 'button[aria-label*='menu']' - found 0 elements
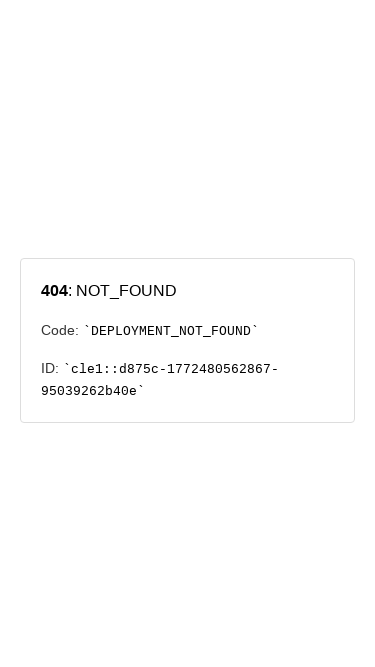

Searched for hamburger menu with selector 'button[aria-label*='Menu']' - found 0 elements
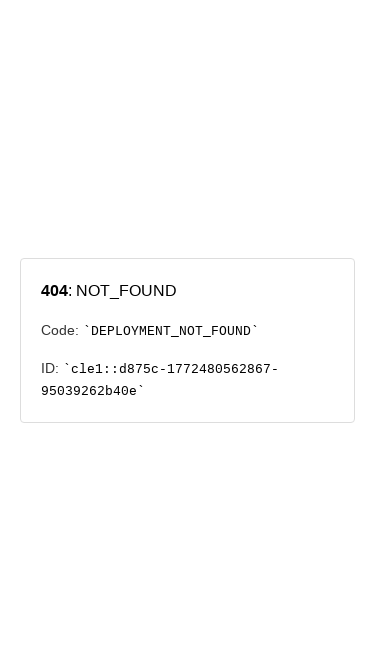

Searched for hamburger menu with selector '.hamburger' - found 0 elements
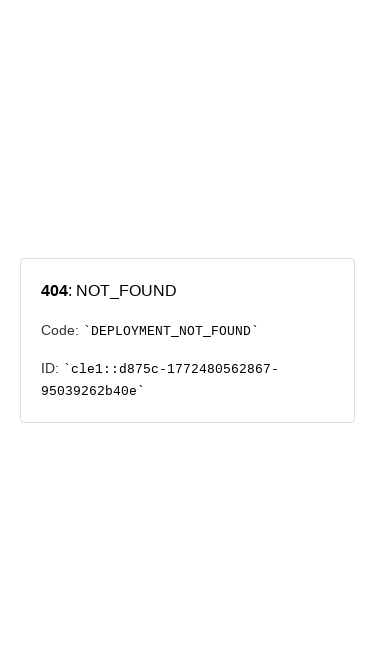

Searched for hamburger menu with selector '.menu-toggle' - found 0 elements
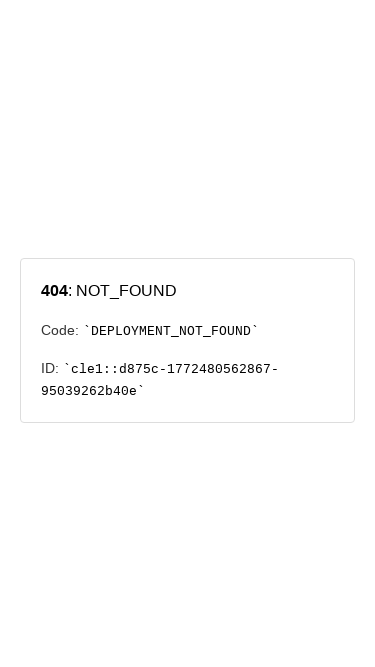

Searched for hamburger menu with selector '.nav-toggle' - found 0 elements
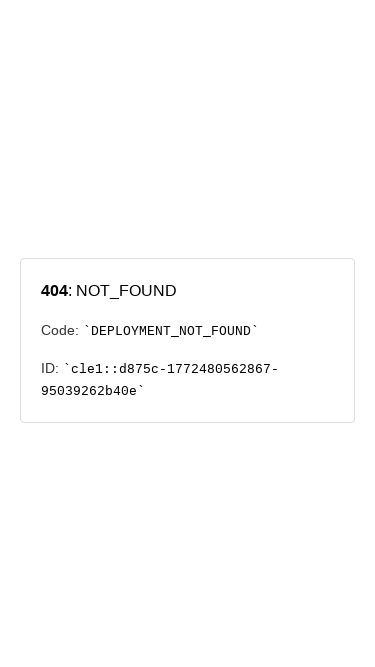

Searched for hamburger menu with selector 'button[class*='hamburger']' - found 0 elements
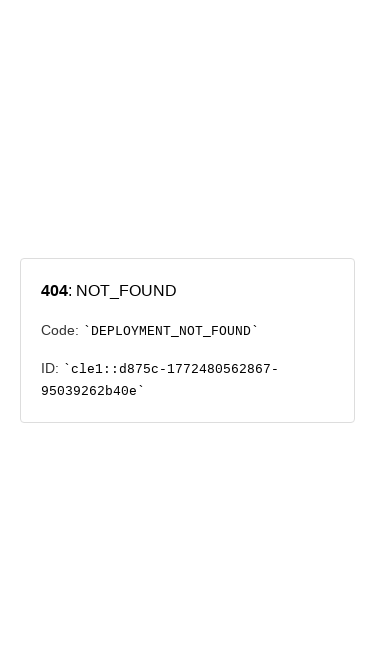

Searched for hamburger menu with selector 'button[class*='menu-toggle']' - found 0 elements
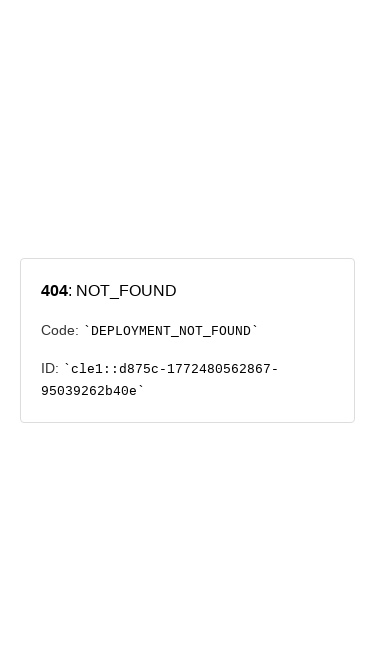

Searched for hamburger menu with selector 'nav button' - found 0 elements
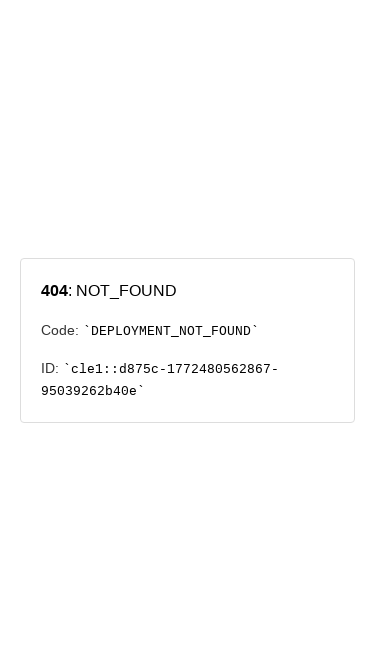

Searched for hamburger menu with selector 'header button' - found 0 elements
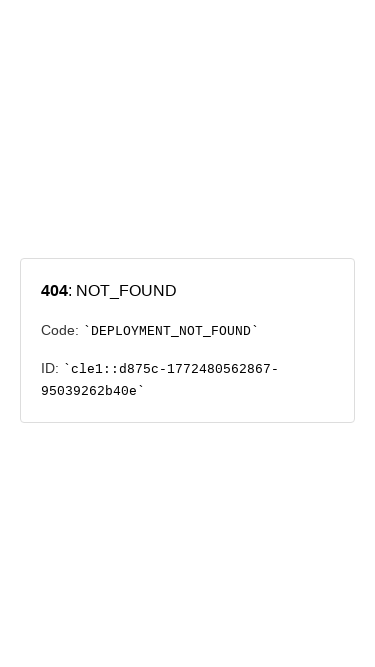

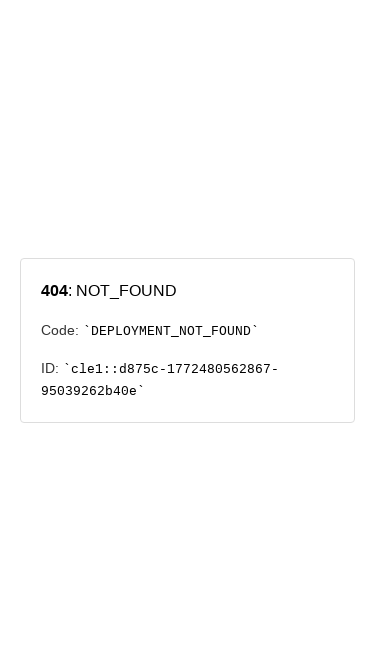